Tests login form validation by entering username without password and verifying error message

Starting URL: https://the-internet.herokuapp.com/login

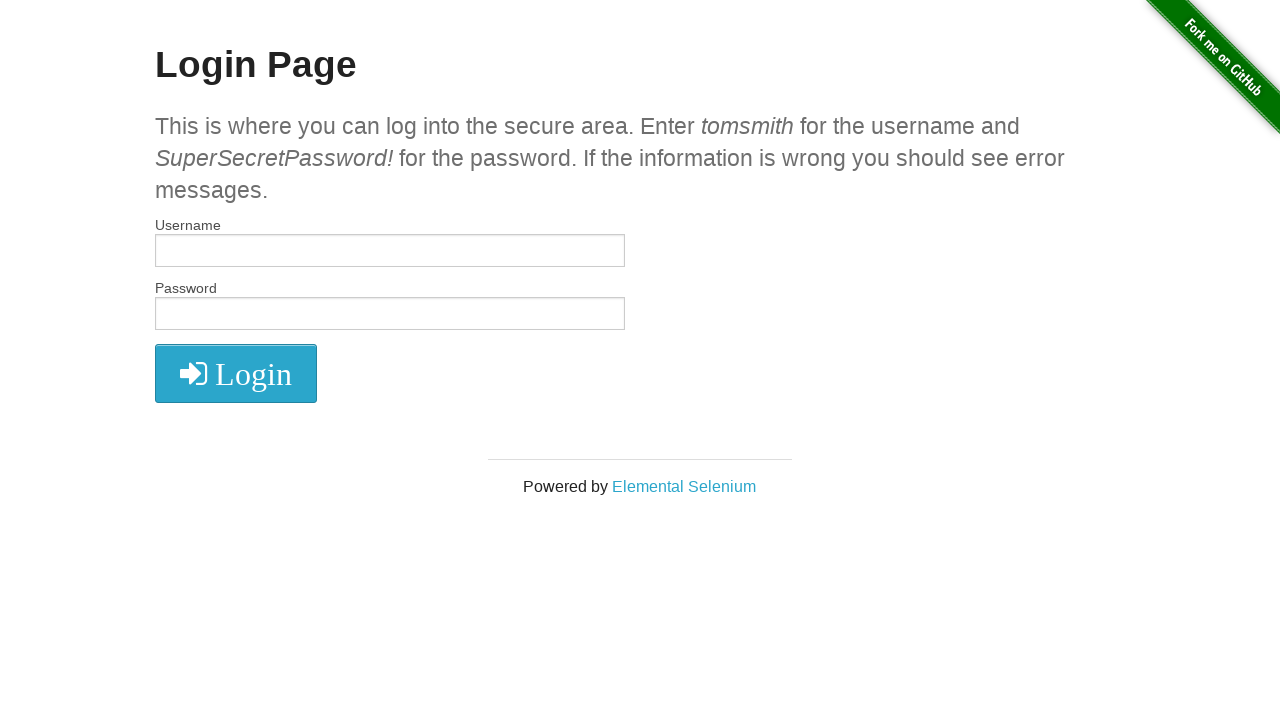

Filled username field with 'tomsmith' on input#username
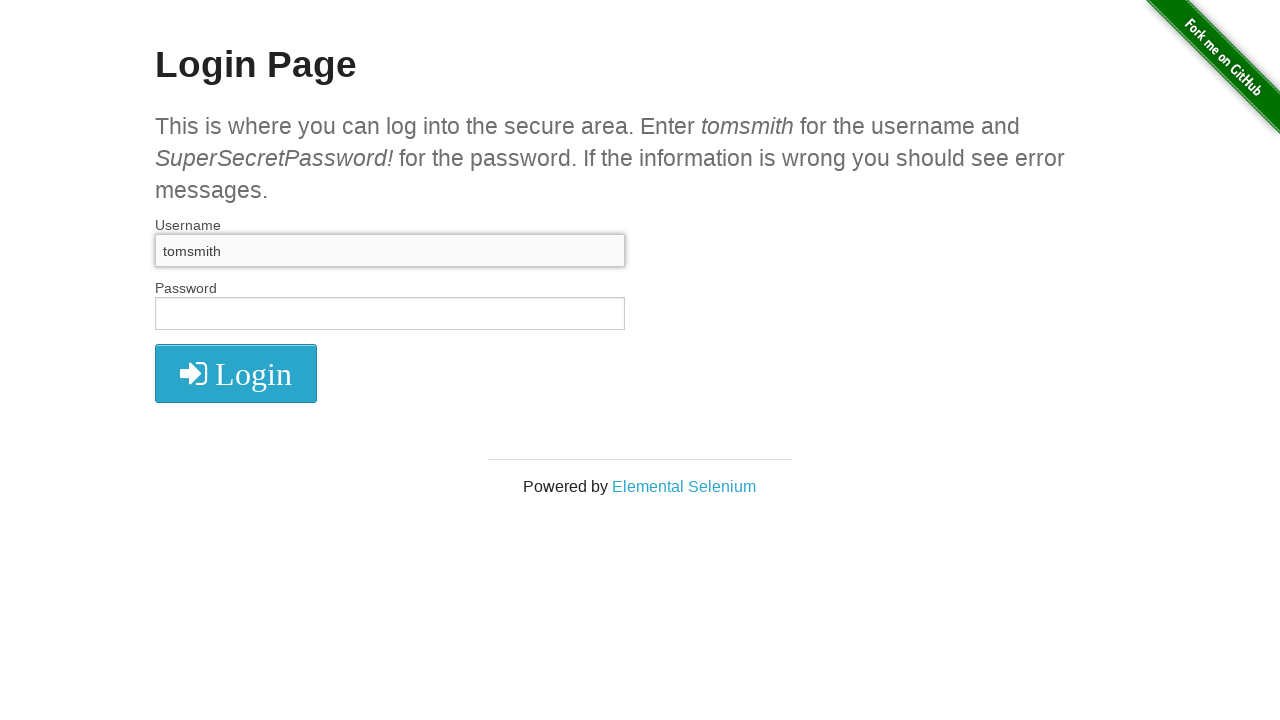

Clicked login button without entering password at (236, 373) on button[type='submit']
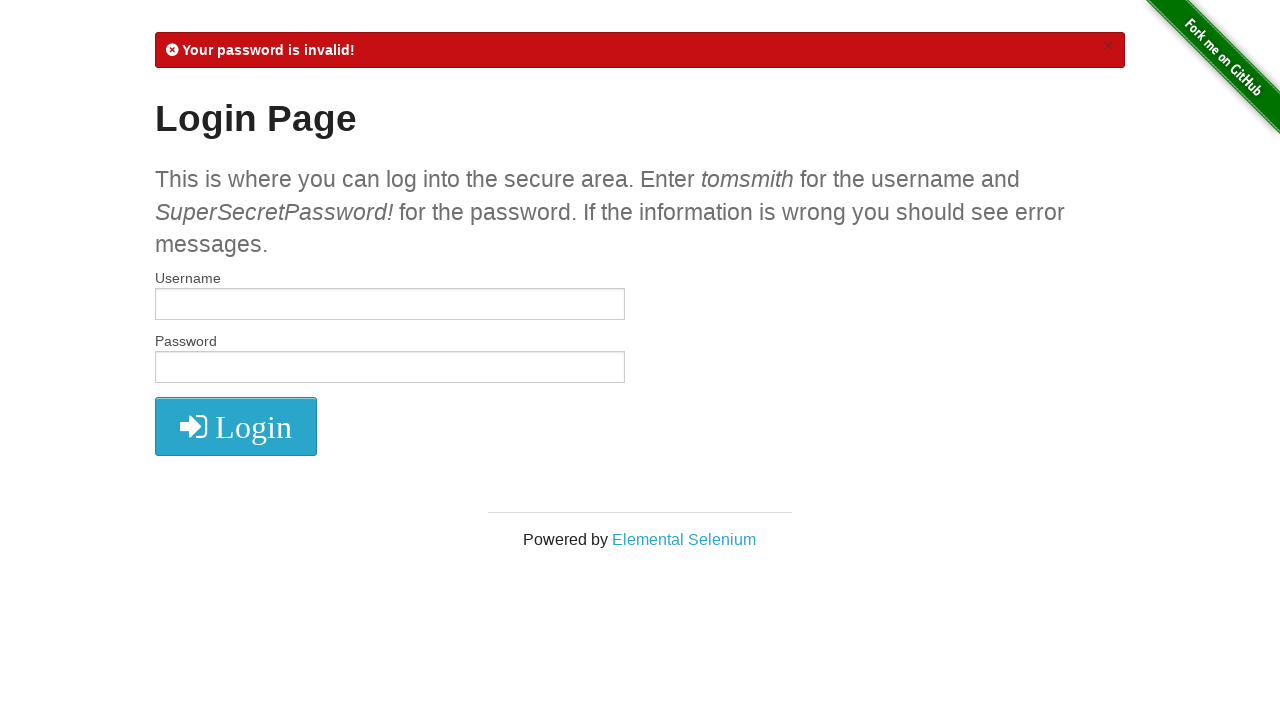

Error message appeared on login form
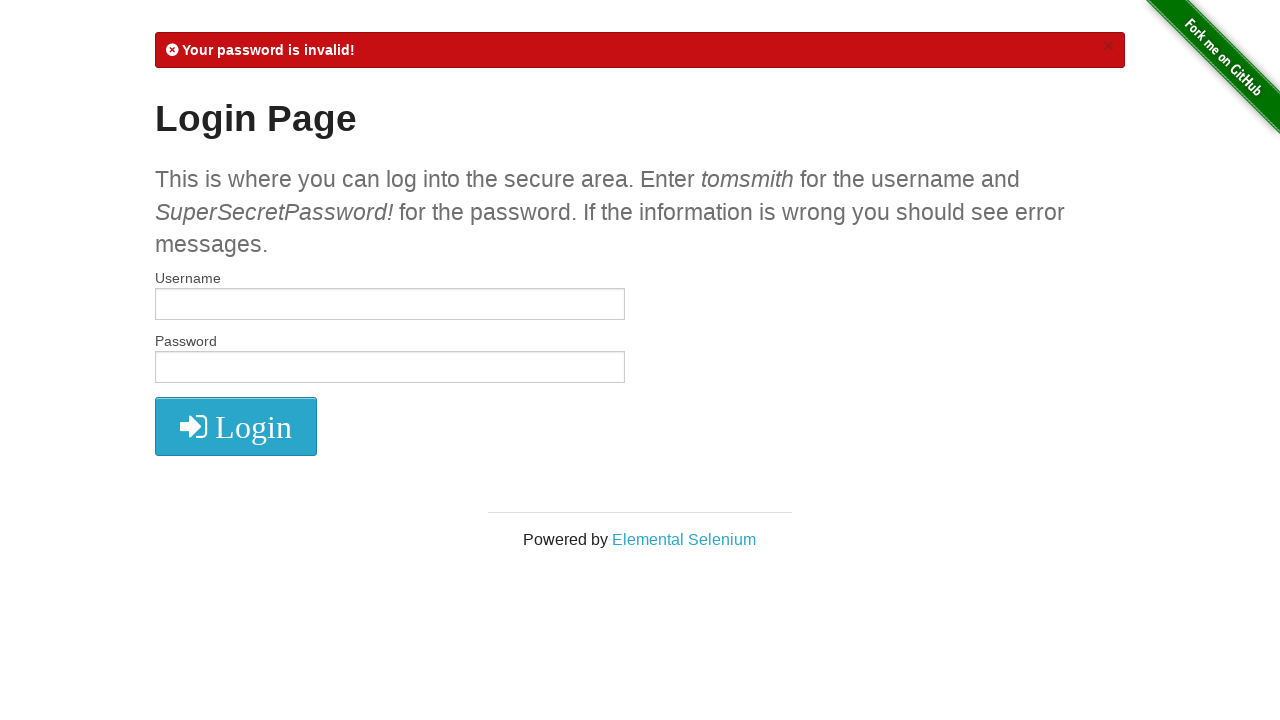

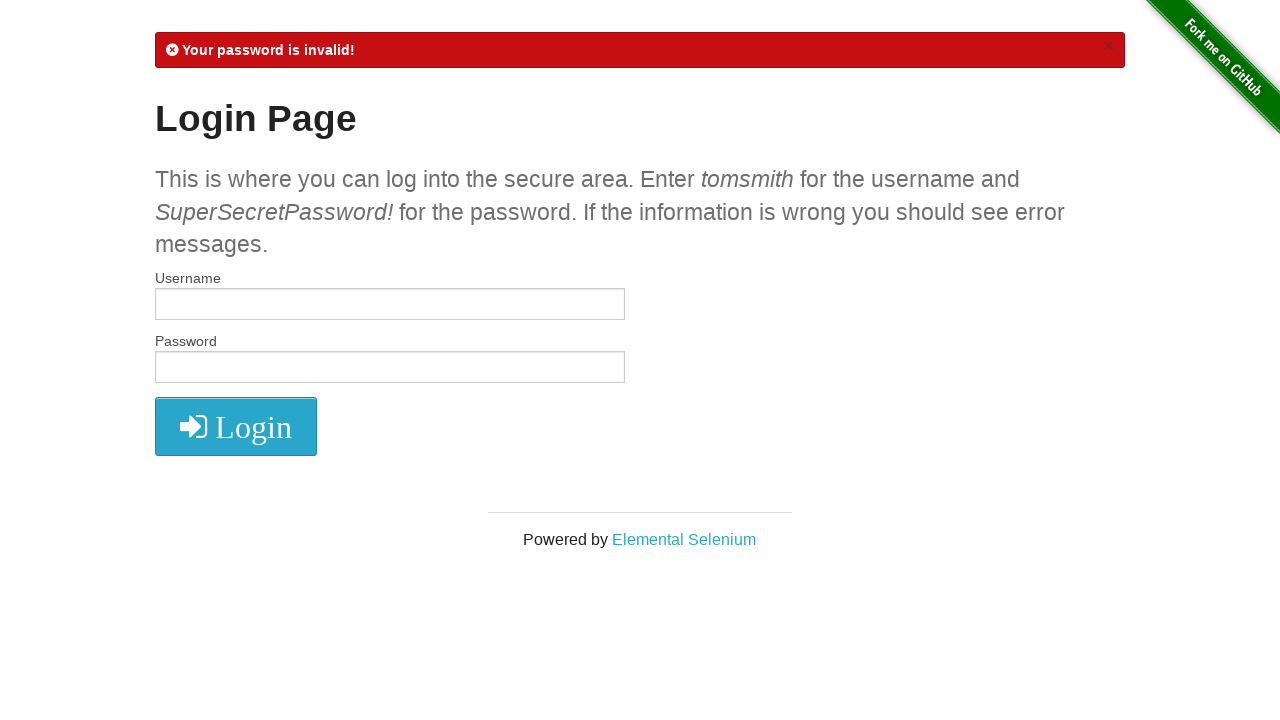